Tests password recovery and login flow by first retrieving a temporary password from the forgot password page, then using it to log in and log out

Starting URL: https://rahulshettyacademy.com/locatorspractice/

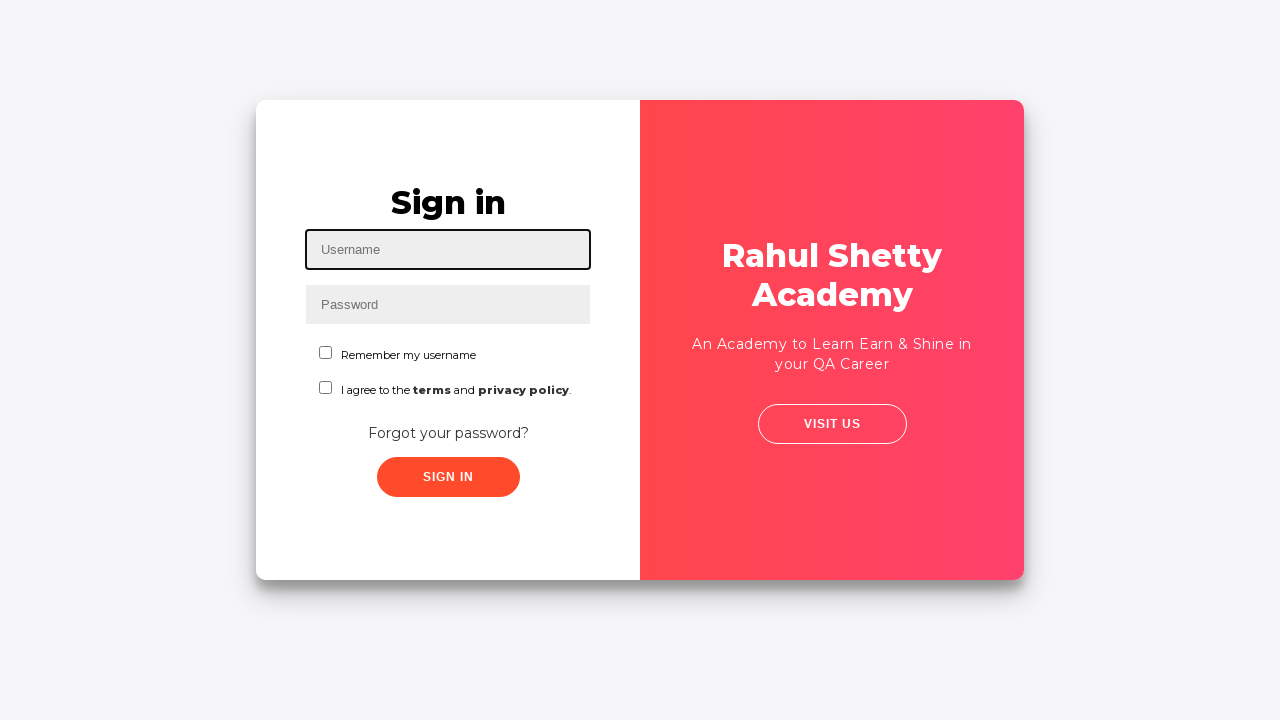

Clicked 'Forgot your password?' link at (448, 433) on a:text('Forgot your password?')
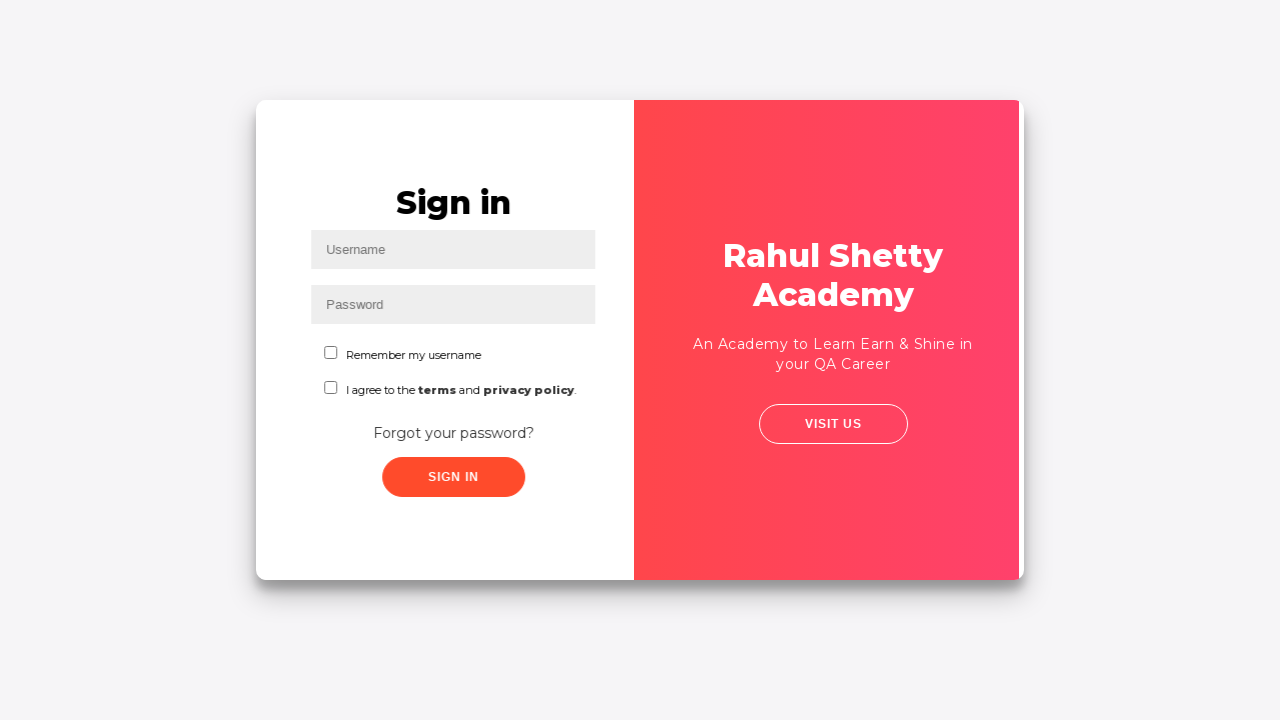

Clicked reset password button to request temporary password at (899, 466) on .reset-pwd-btn
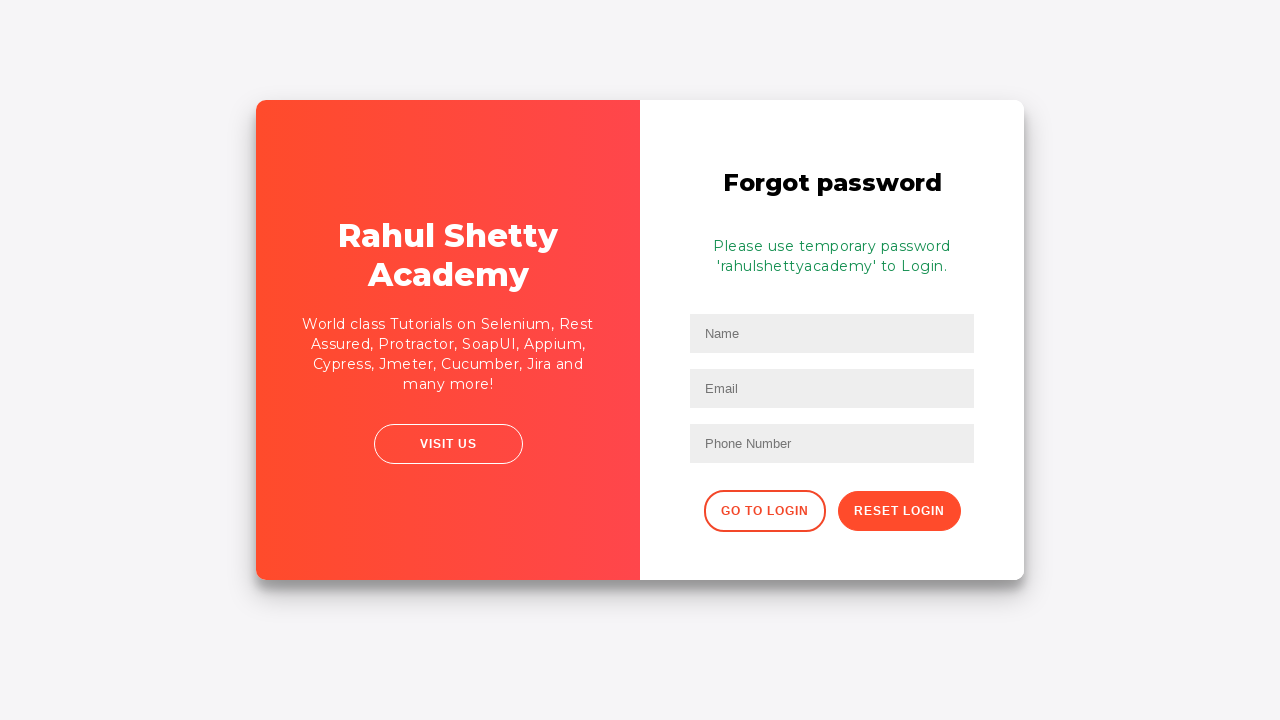

Retrieved temporary password from form message
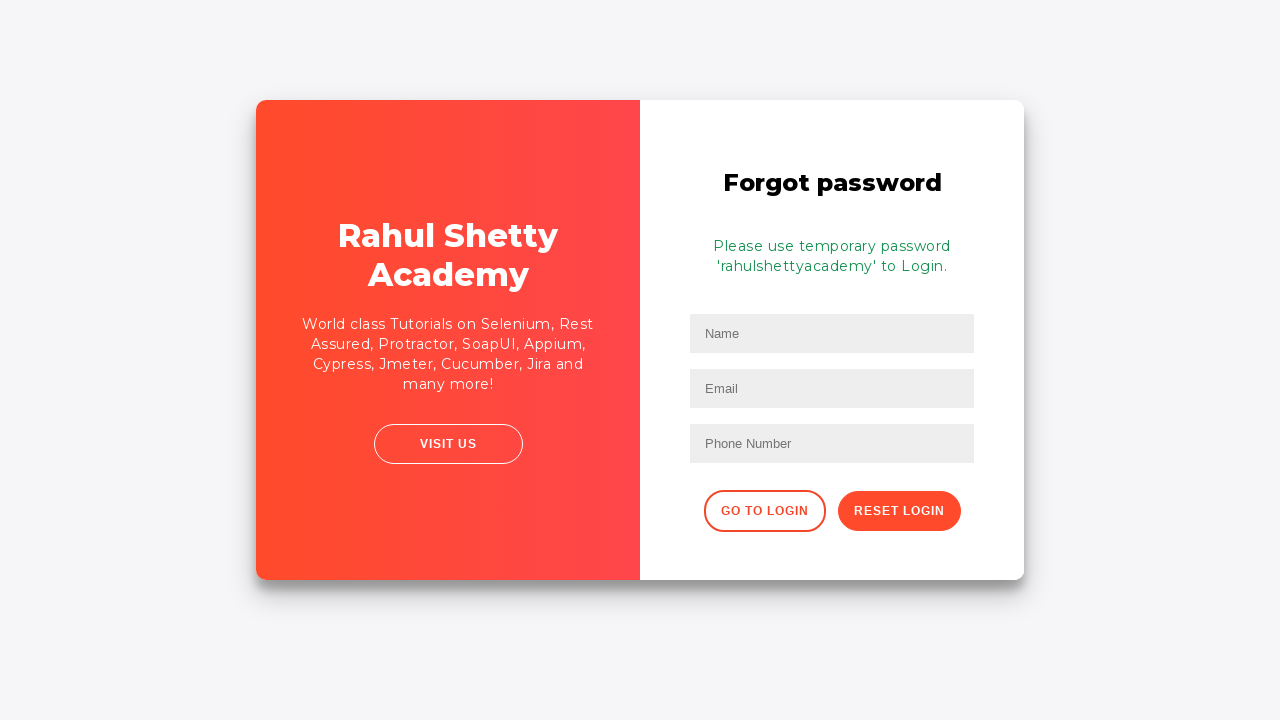

Extracted temporary password from message
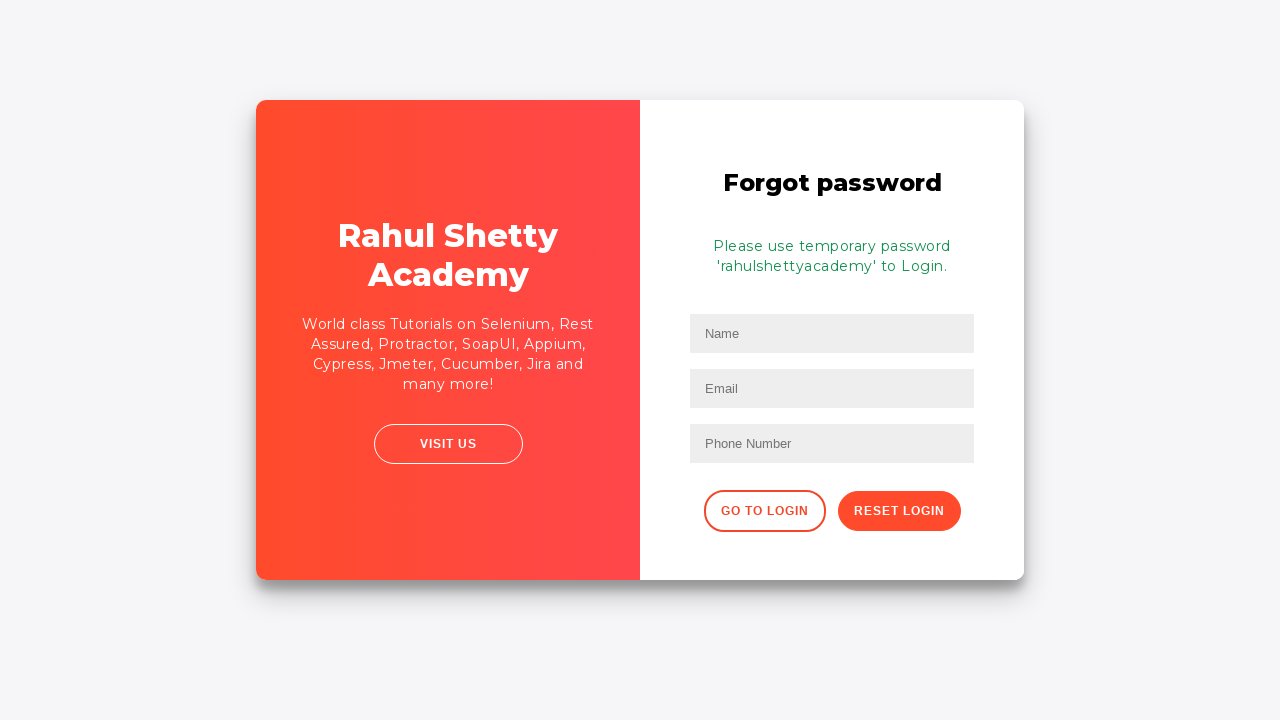

Navigated back to login page
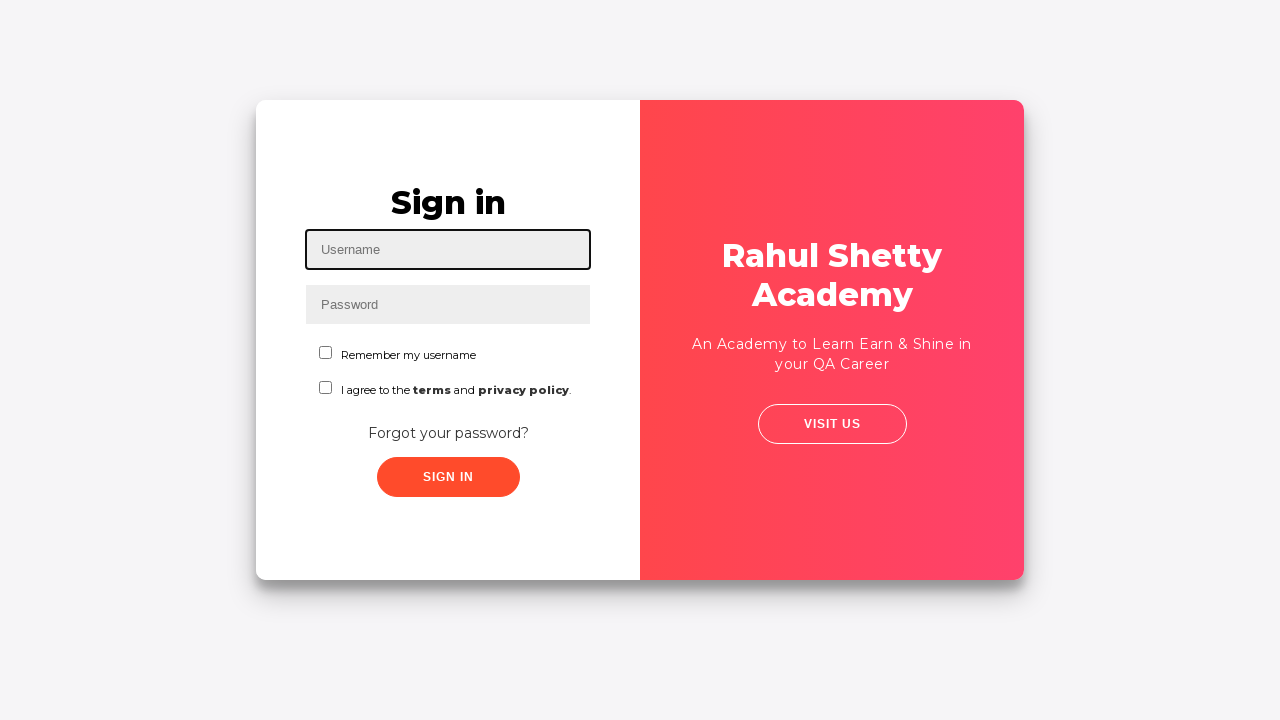

Filled username field with 'testuser123' on #inputUsername
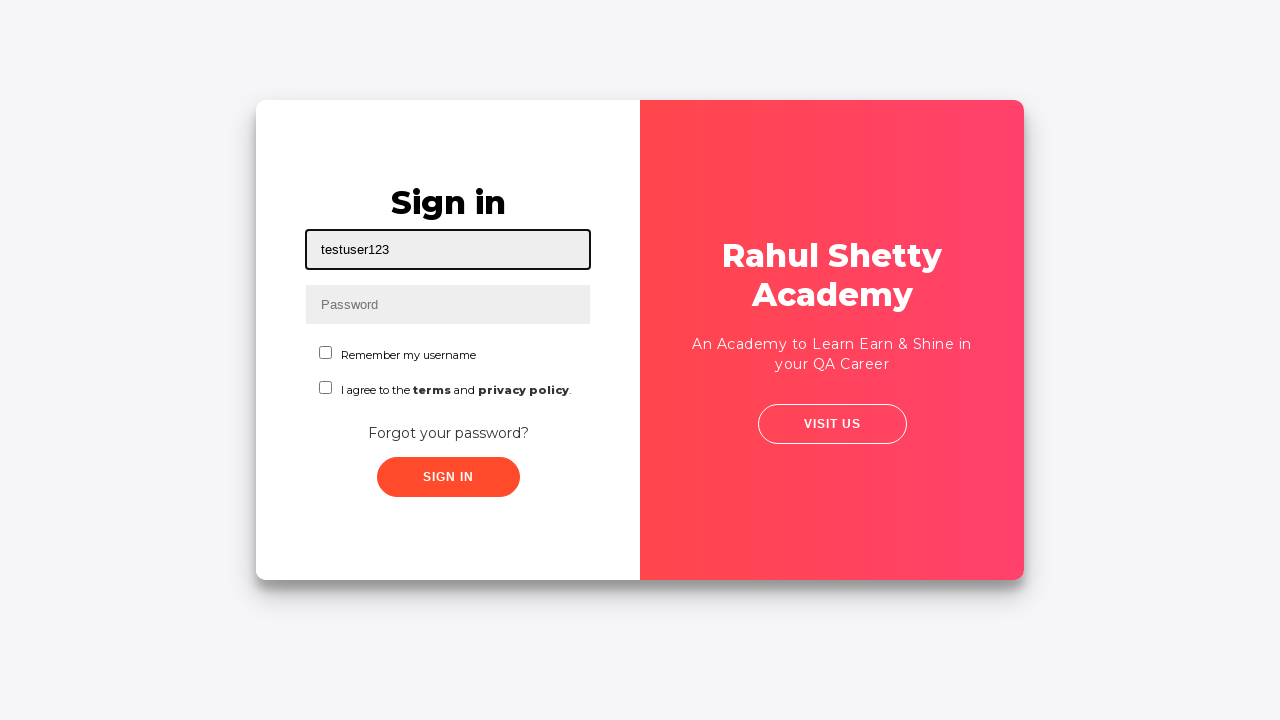

Filled password field with extracted temporary password on input[name='inputPassword']
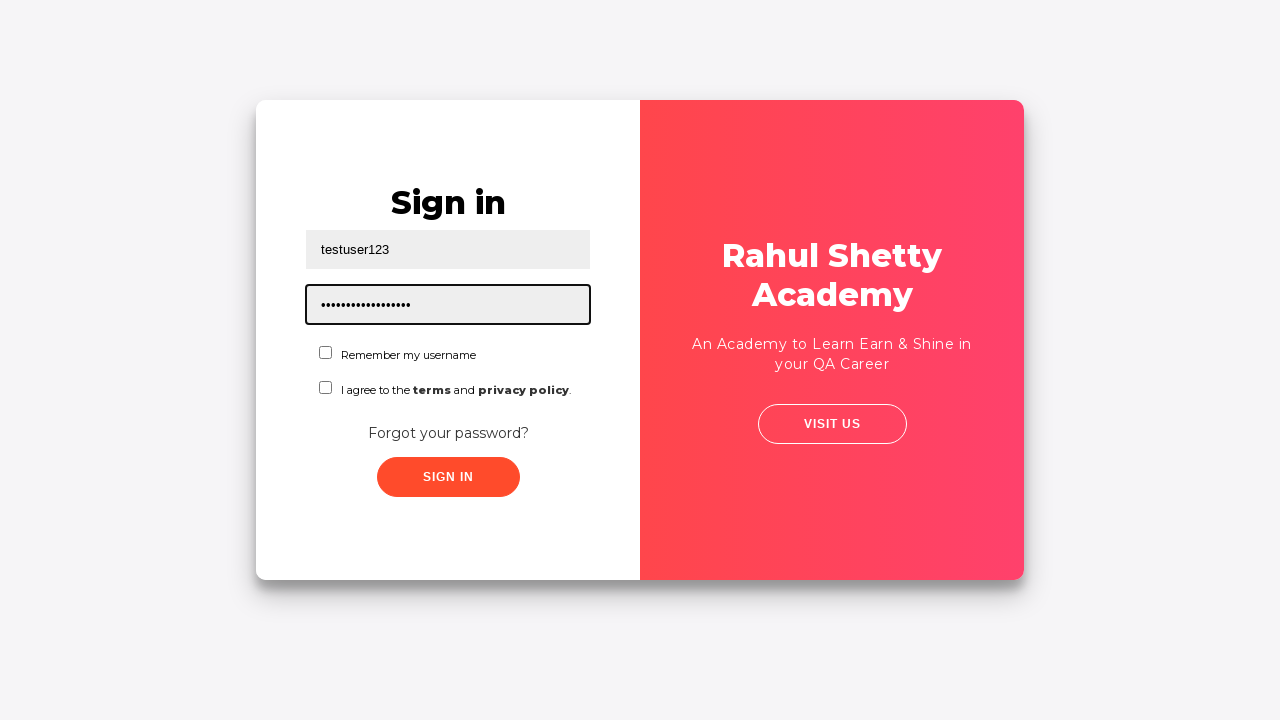

Clicked sign in button to log in at (448, 477) on .signInBtn
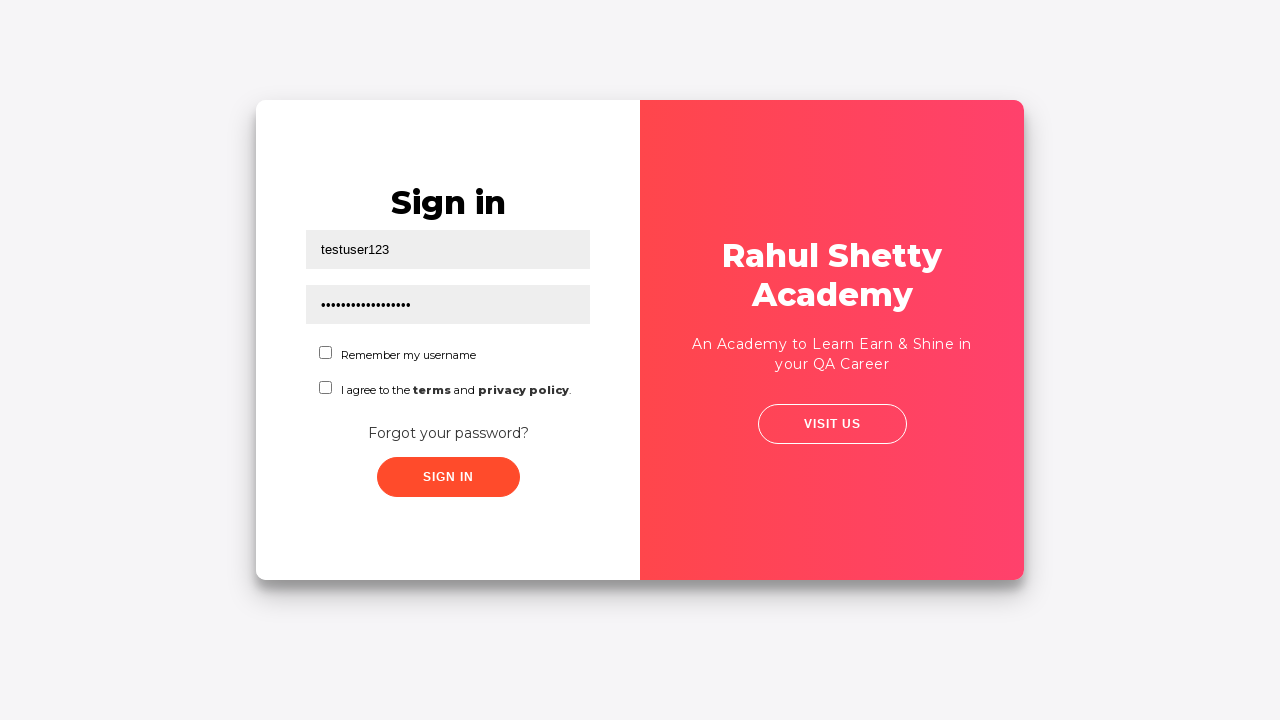

Login completed and logout button appeared
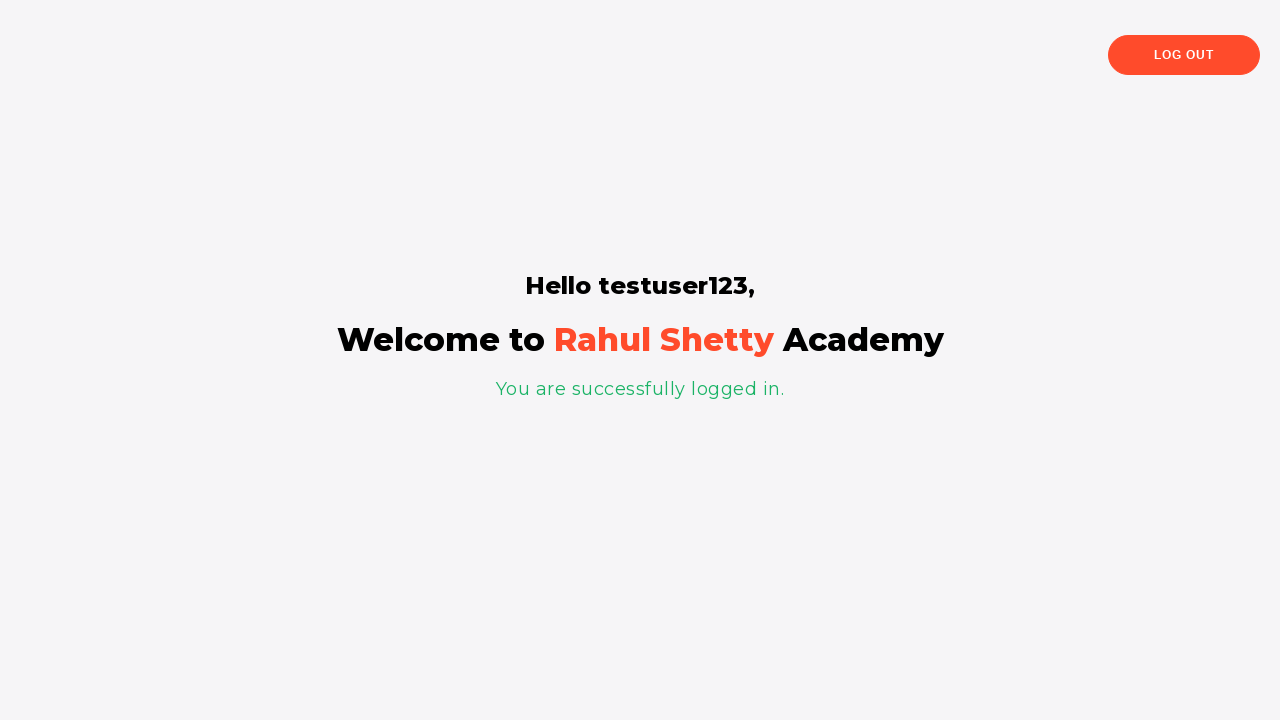

Clicked logout button to end session at (1184, 55) on button:text('Log Out')
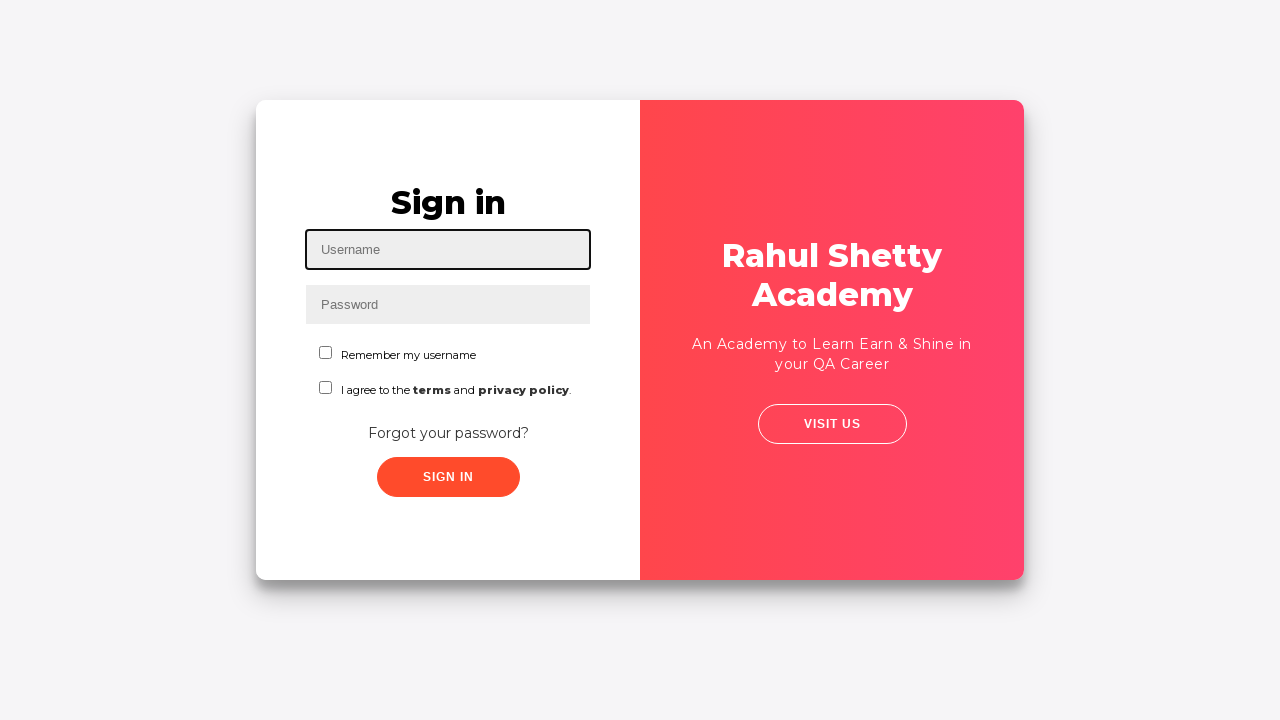

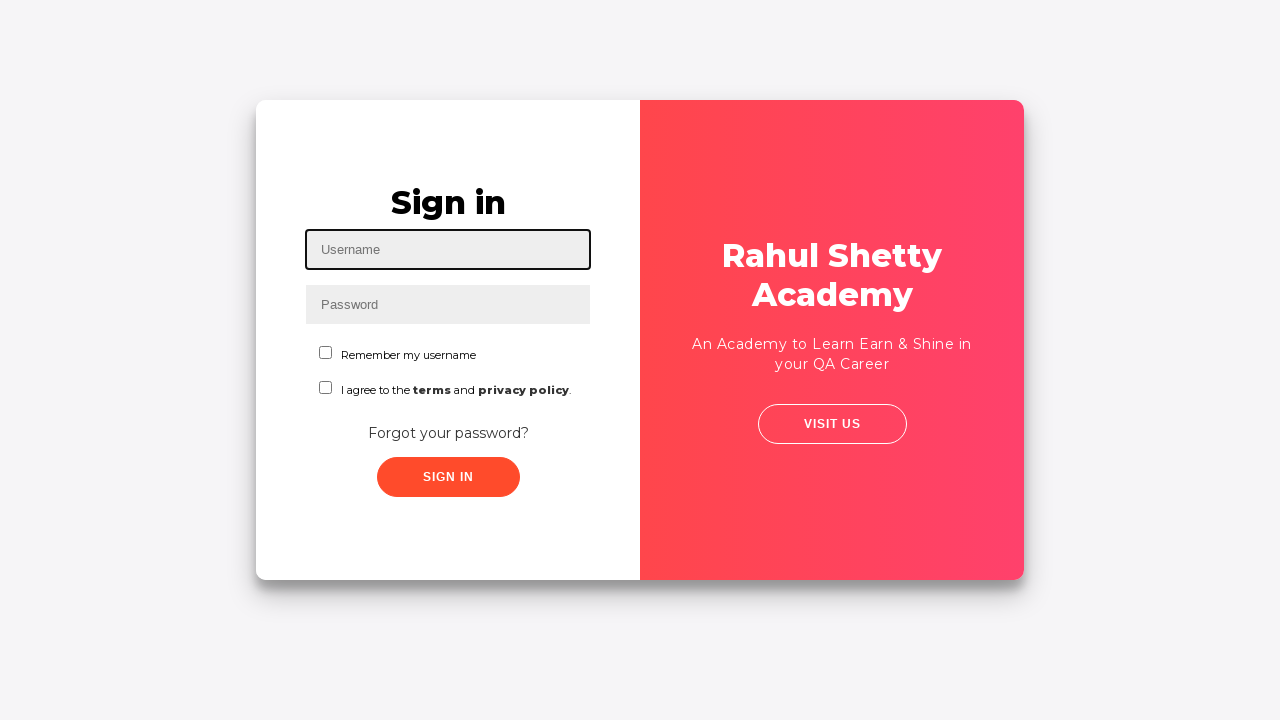